Tests mouse interaction by clicking an element and then simulating a mouse back button action to navigate back in browser history.

Starting URL: https://awesomeqa.com/selenium/mouse_interaction.html

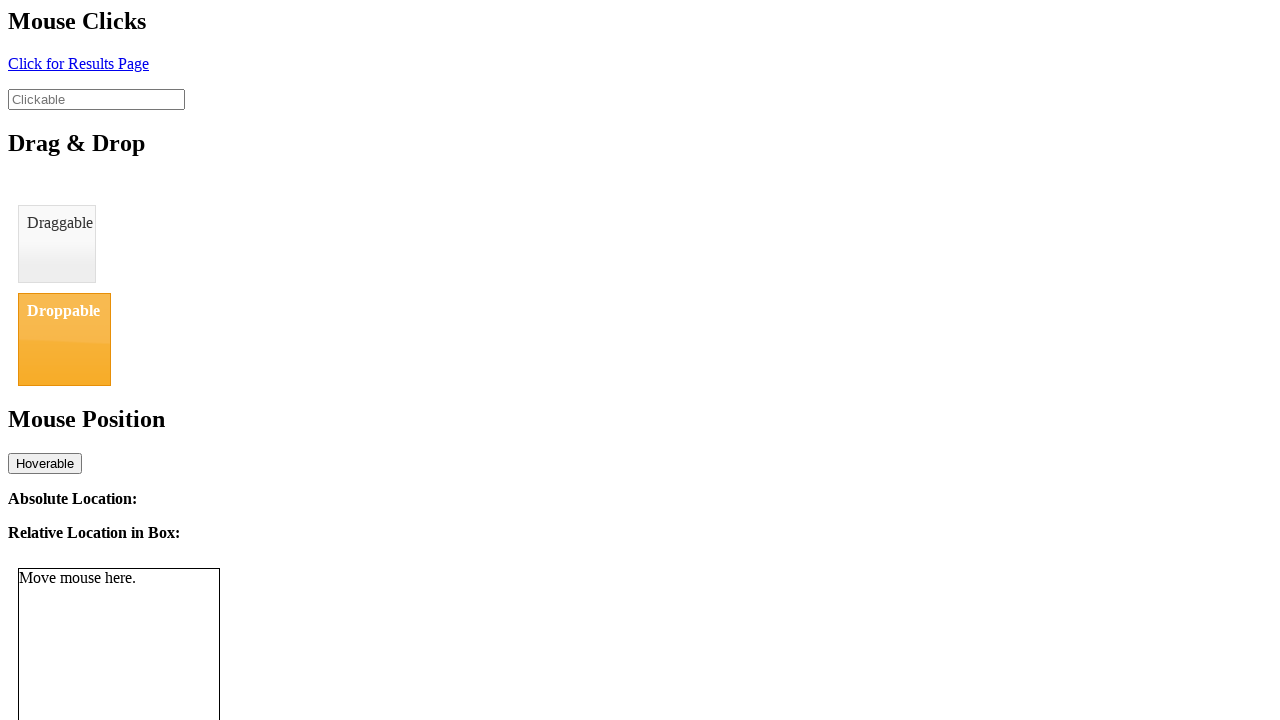

Clicked element with id 'click' at (78, 63) on #click
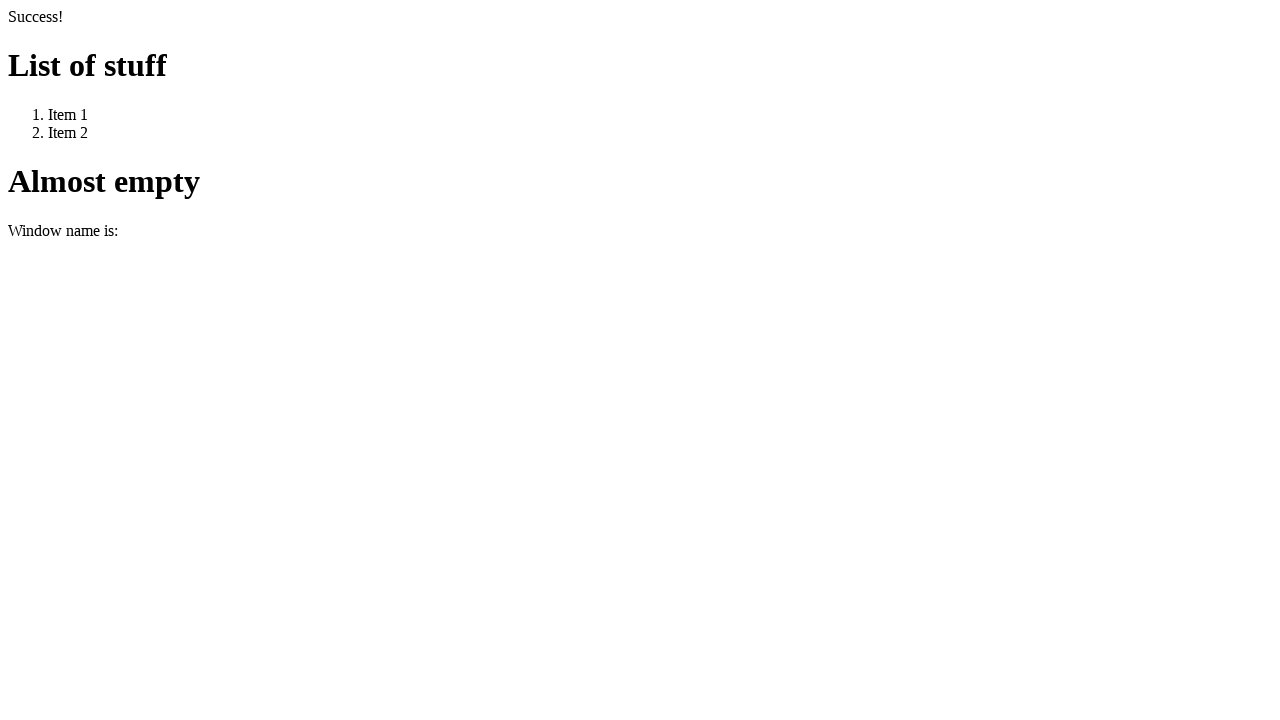

Waited for page load state to complete
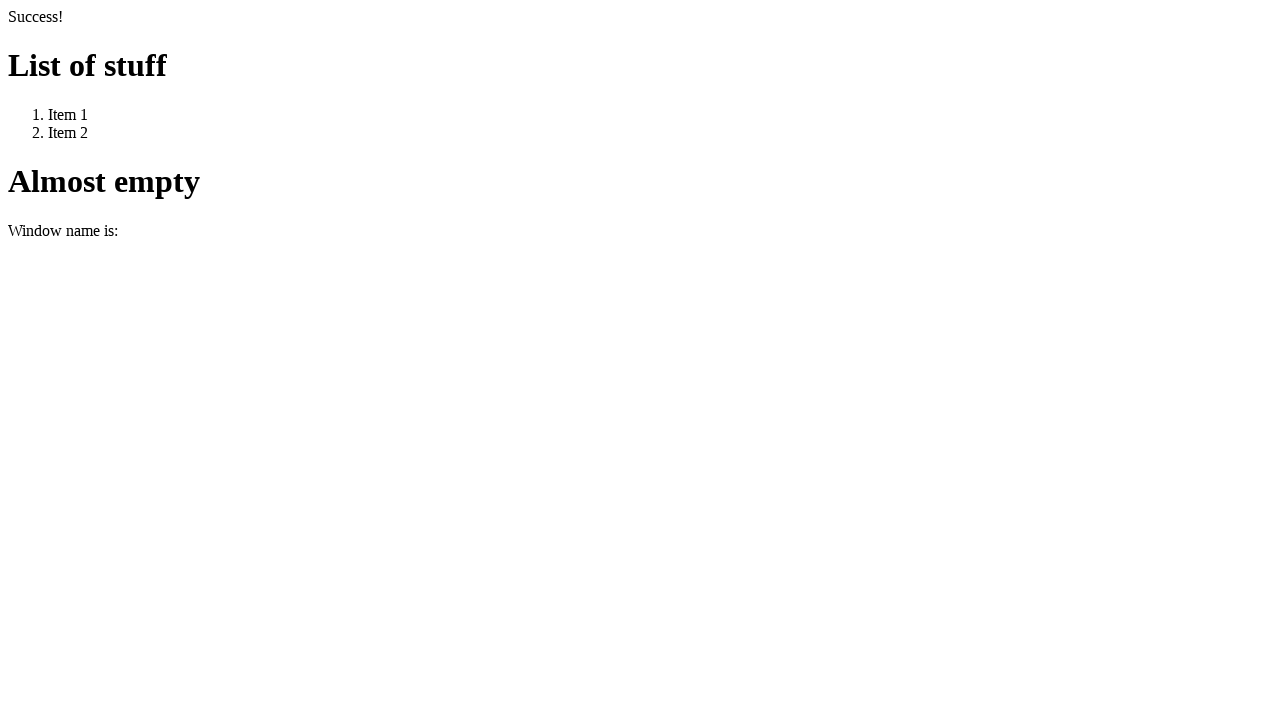

Navigated back using browser back button
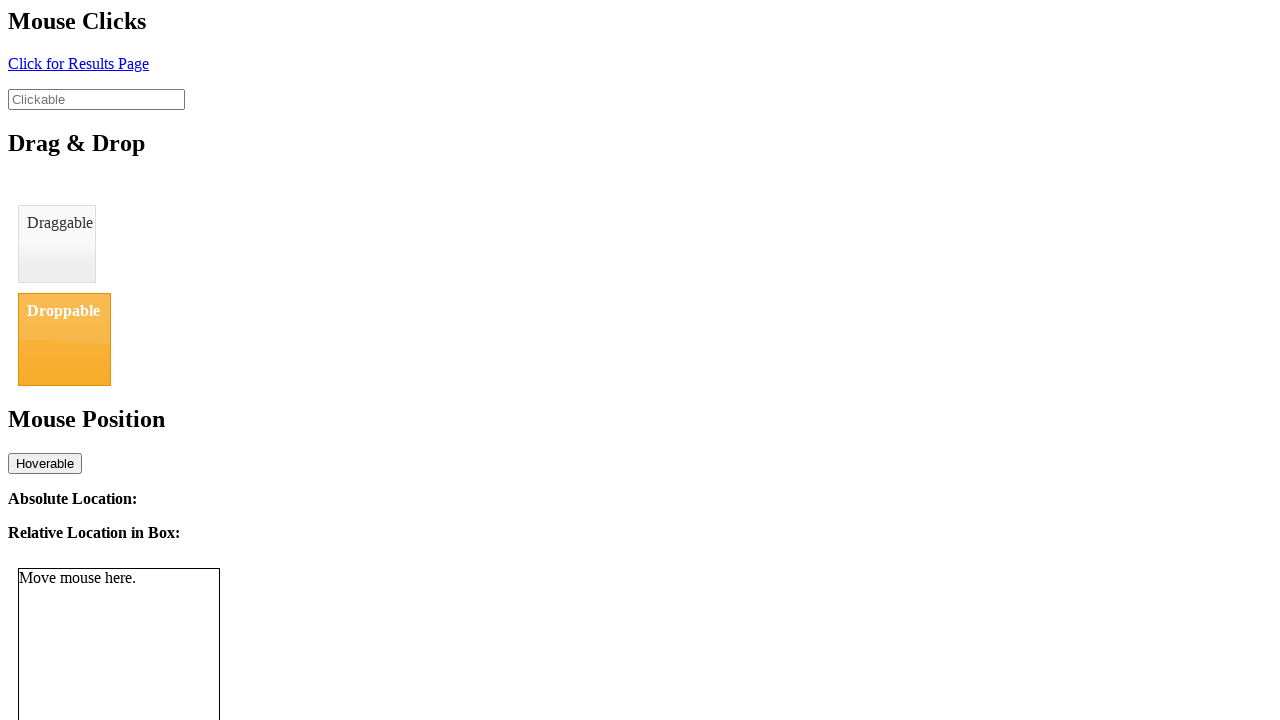

Verified back navigation worked by waiting for element with id 'click'
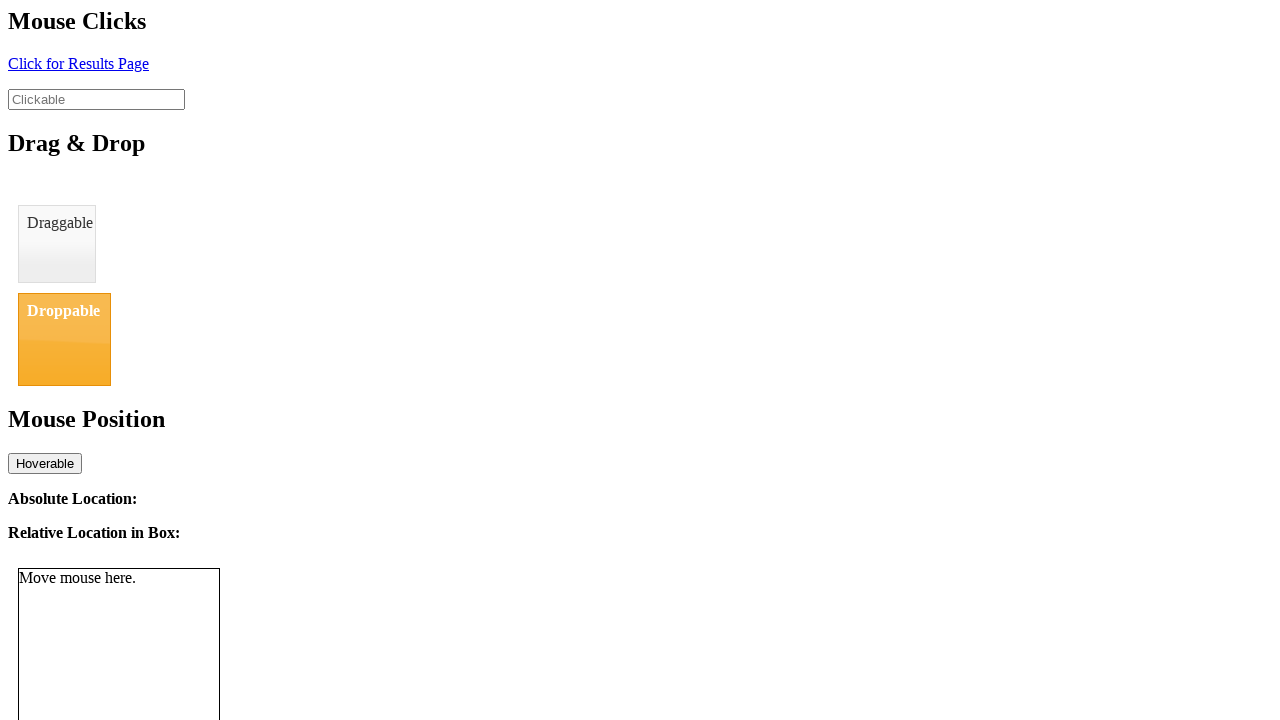

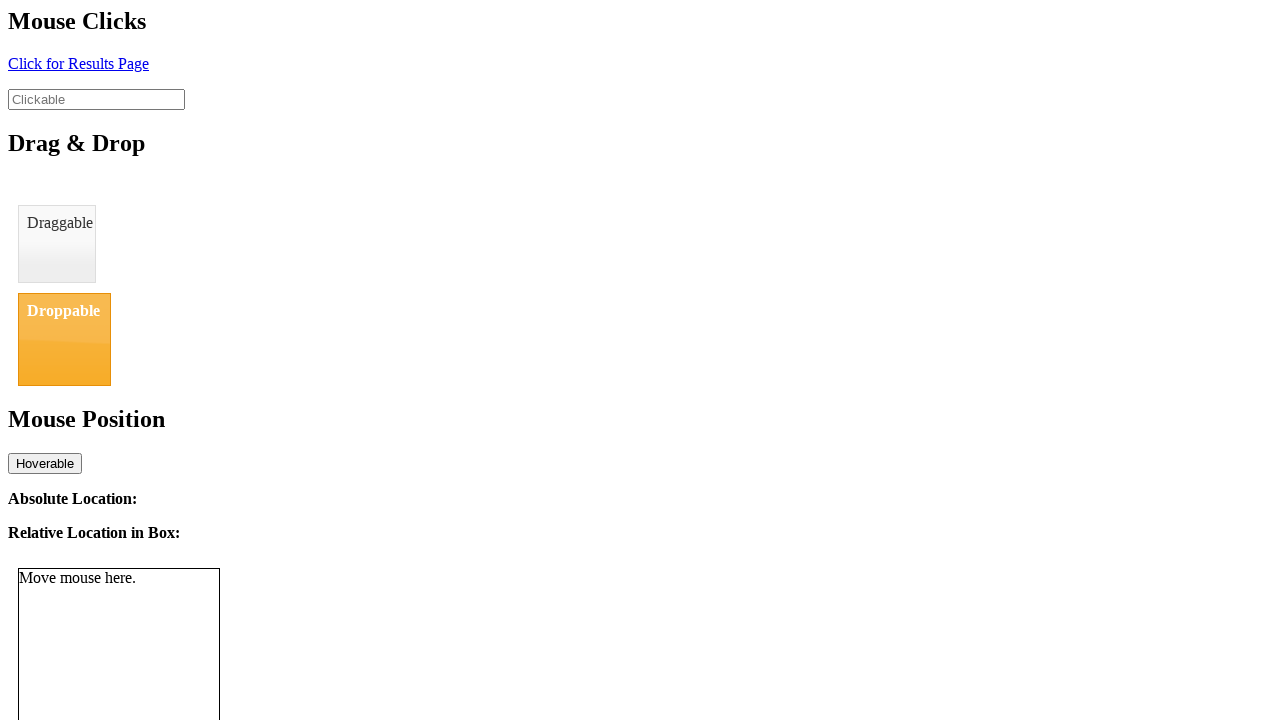